Tests the Cultivated SNP search functionality by selecting crop type, search options, entering a gene ID, and submitting the form to search for cultivated variety SNP data.

Starting URL: https://cegresources.icrisat.org/cicerseq/?page_id=3605

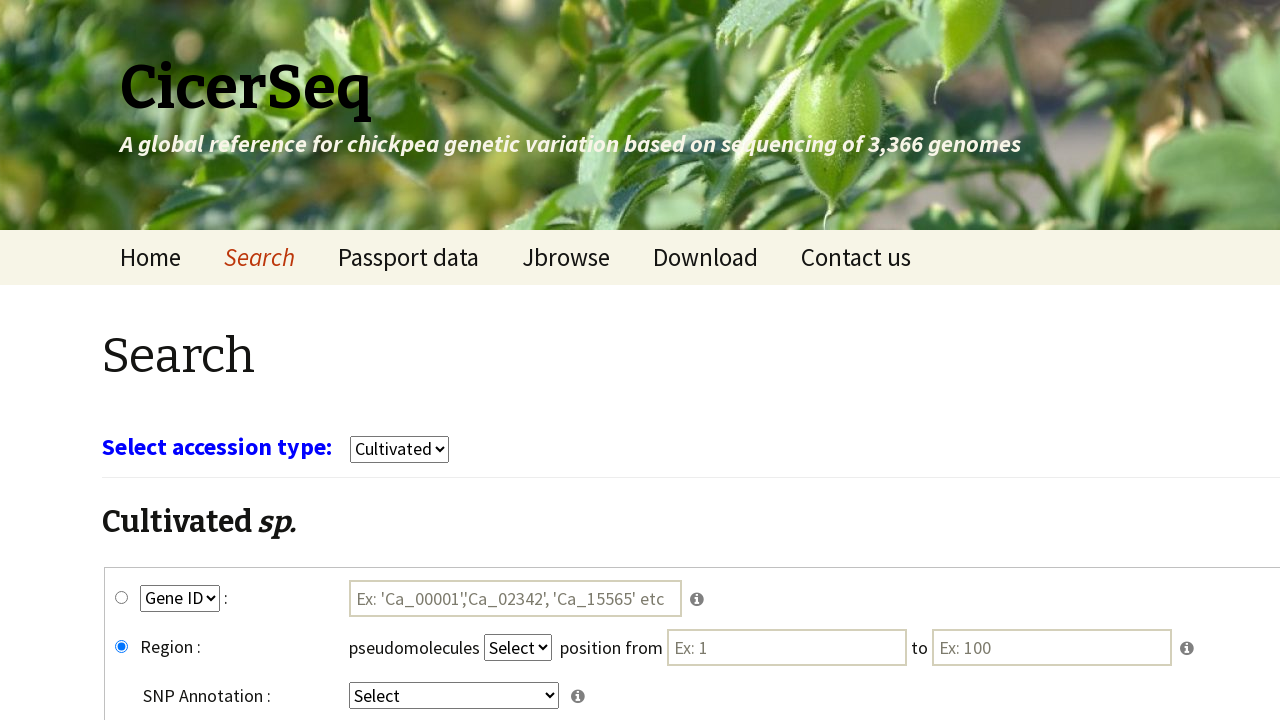

Page loaded and network idle
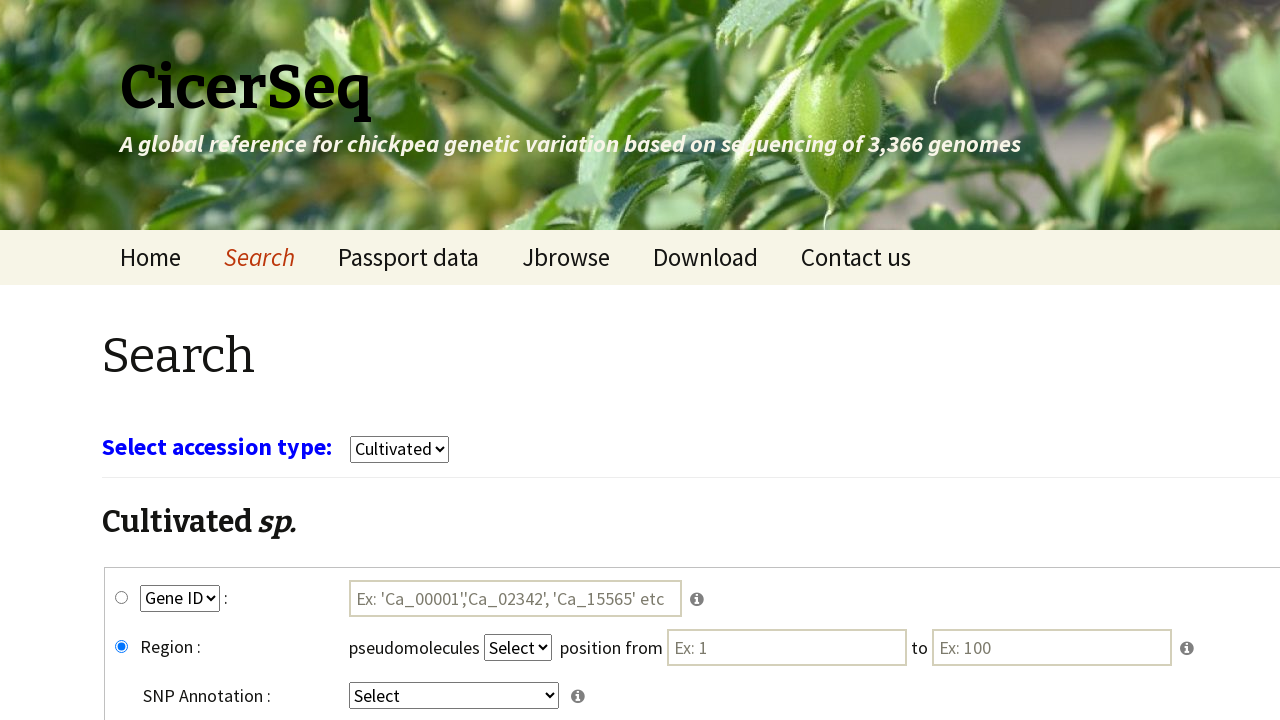

Selected 'cultivars' from crop type dropdown on select[name='select_crop']
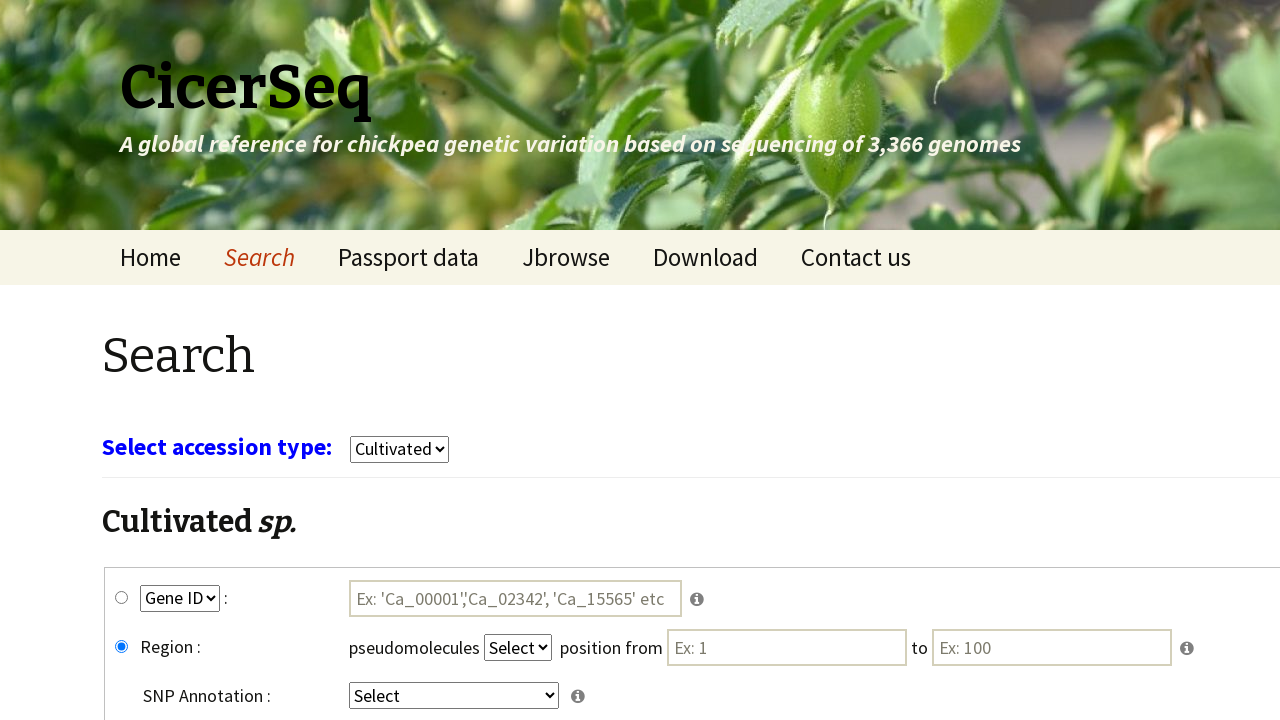

Clicked gene_snp radio button at (122, 598) on #gene_snp
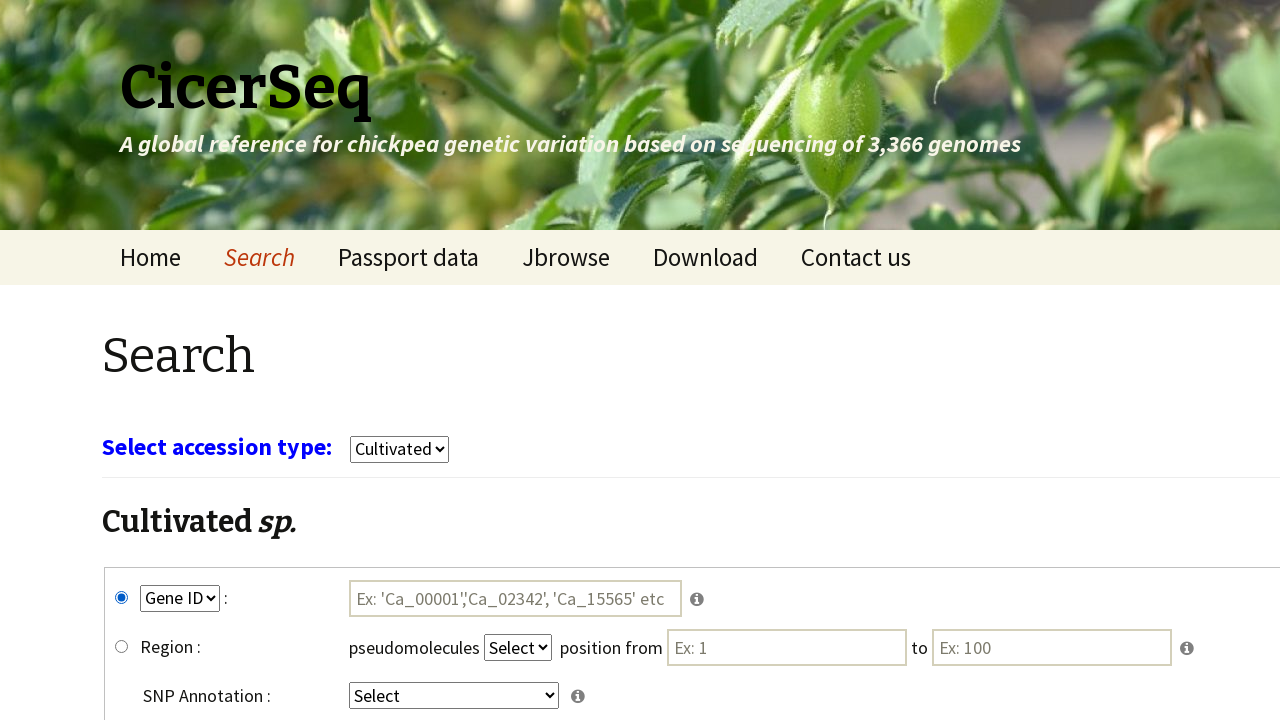

Selected 'GeneID' from key1 dropdown on select[name='key1']
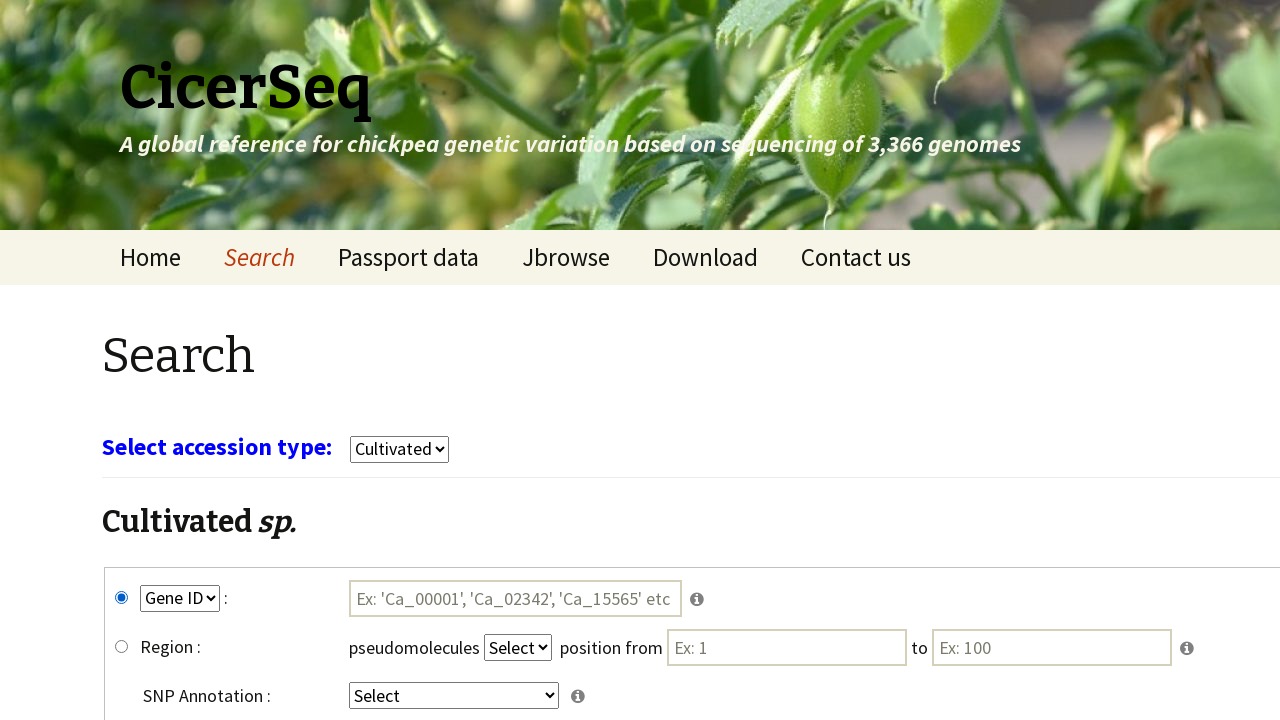

Selected 'intergenic' from key4 dropdown on select[name='key4']
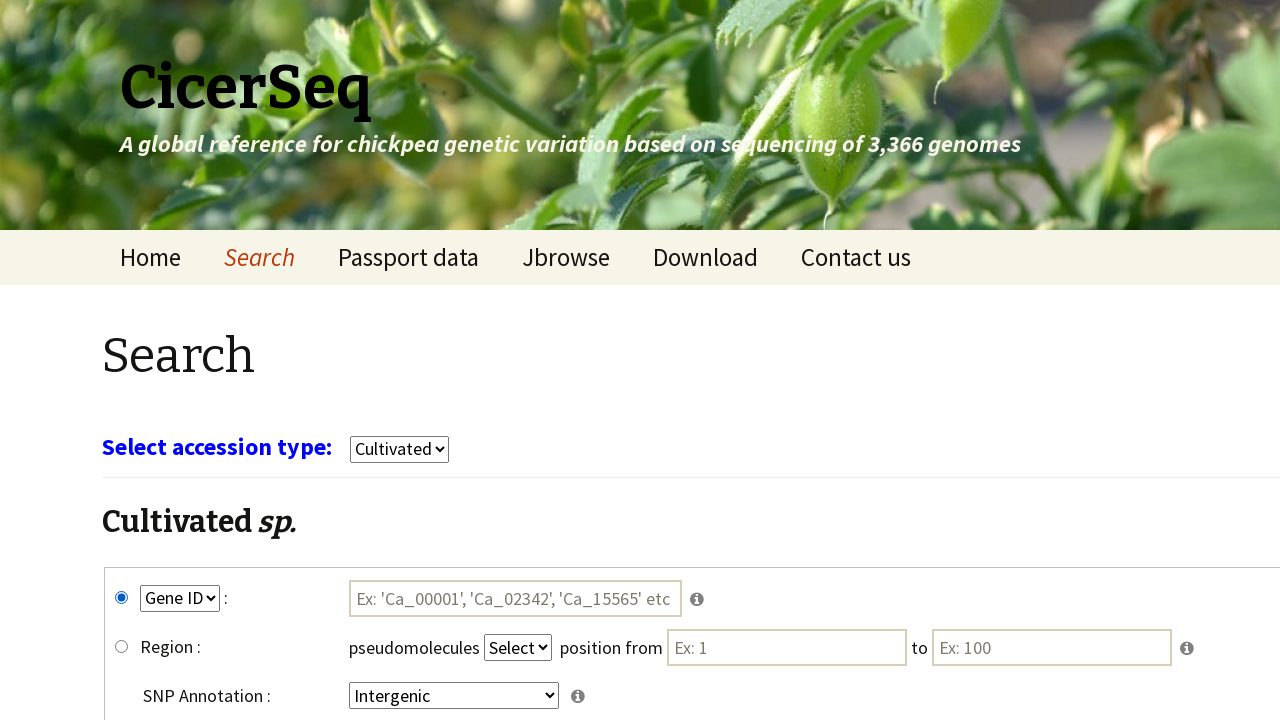

Entered gene ID 'Ca_00004' in search field on #tmp1
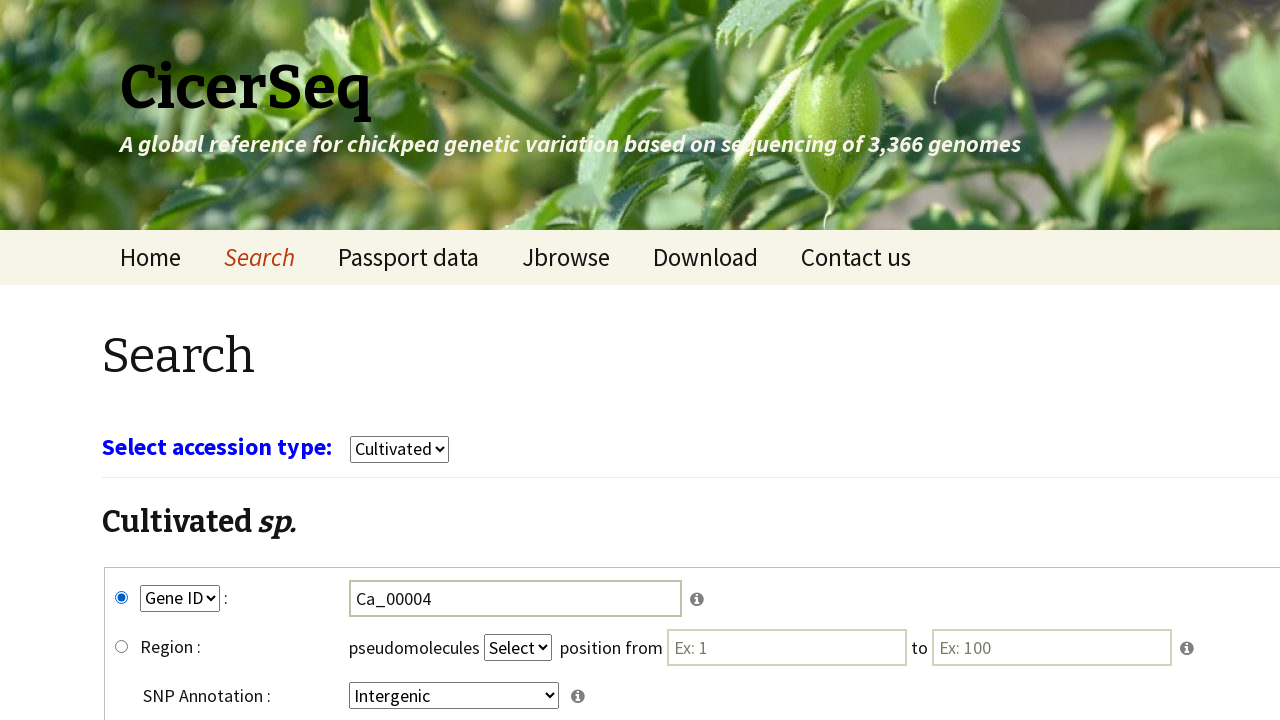

Clicked submit button to search for cultivated SNP data at (788, 573) on input[name='submit']
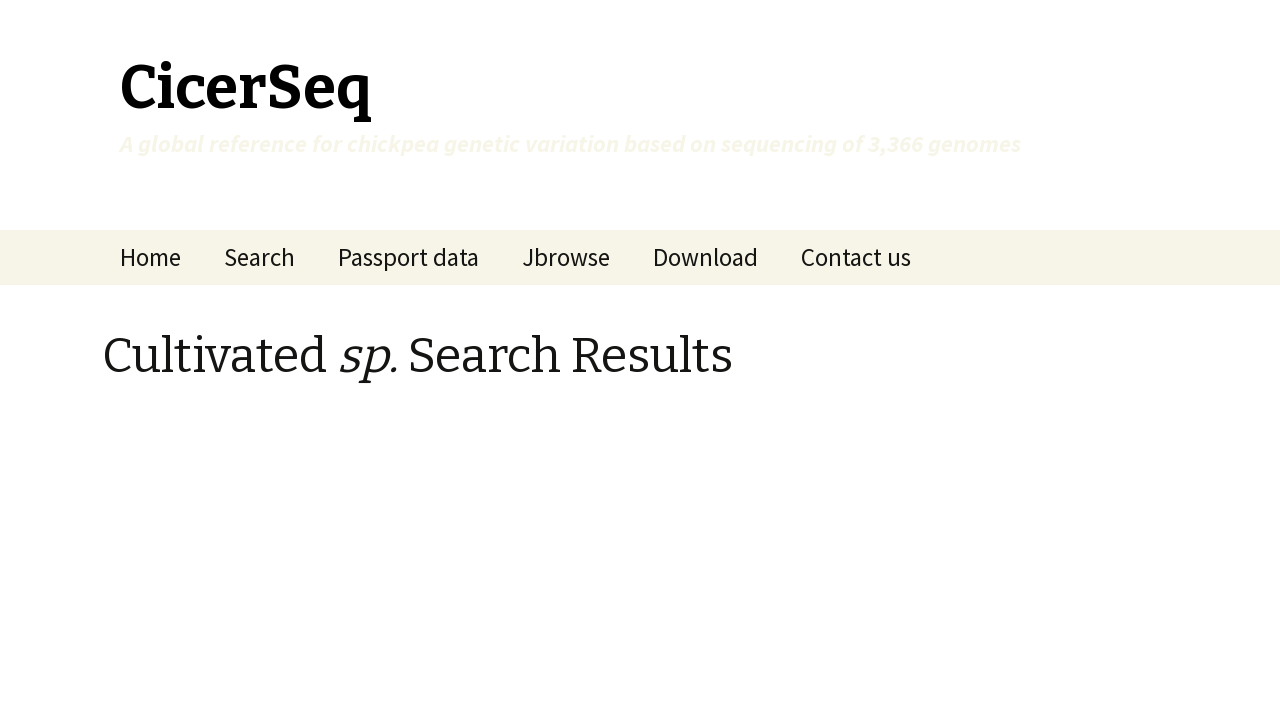

Search results loaded and network idle
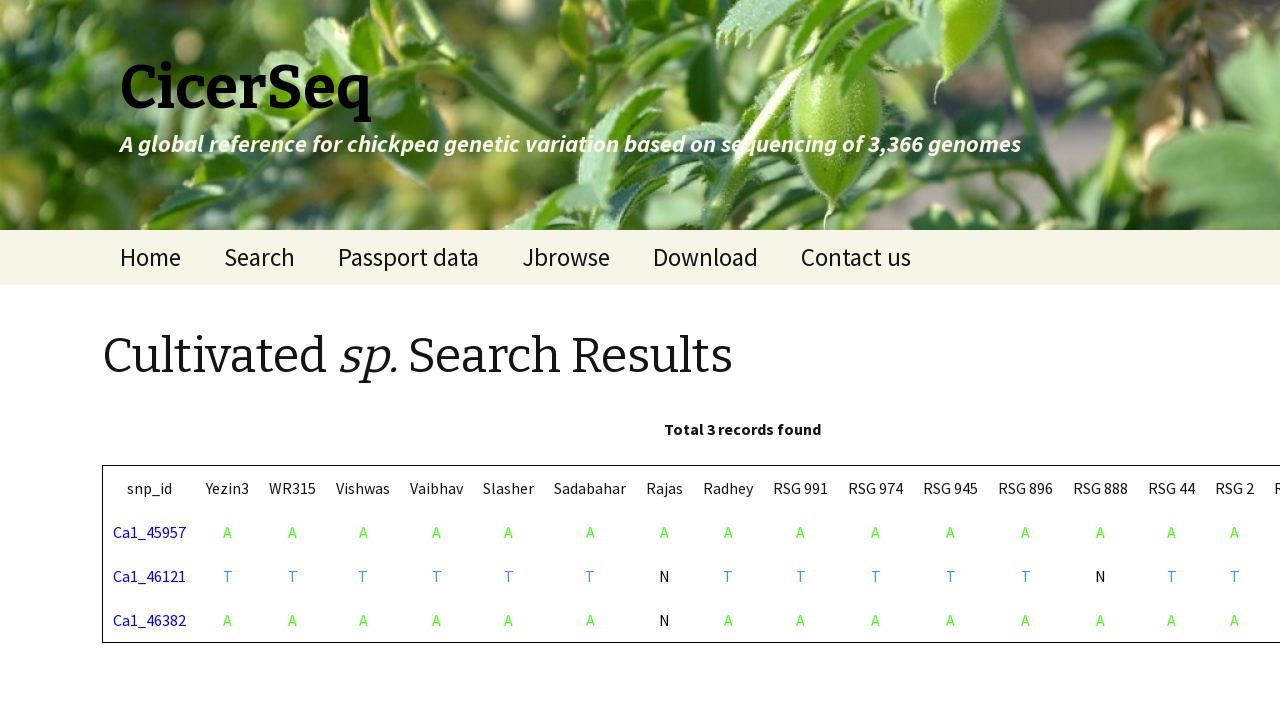

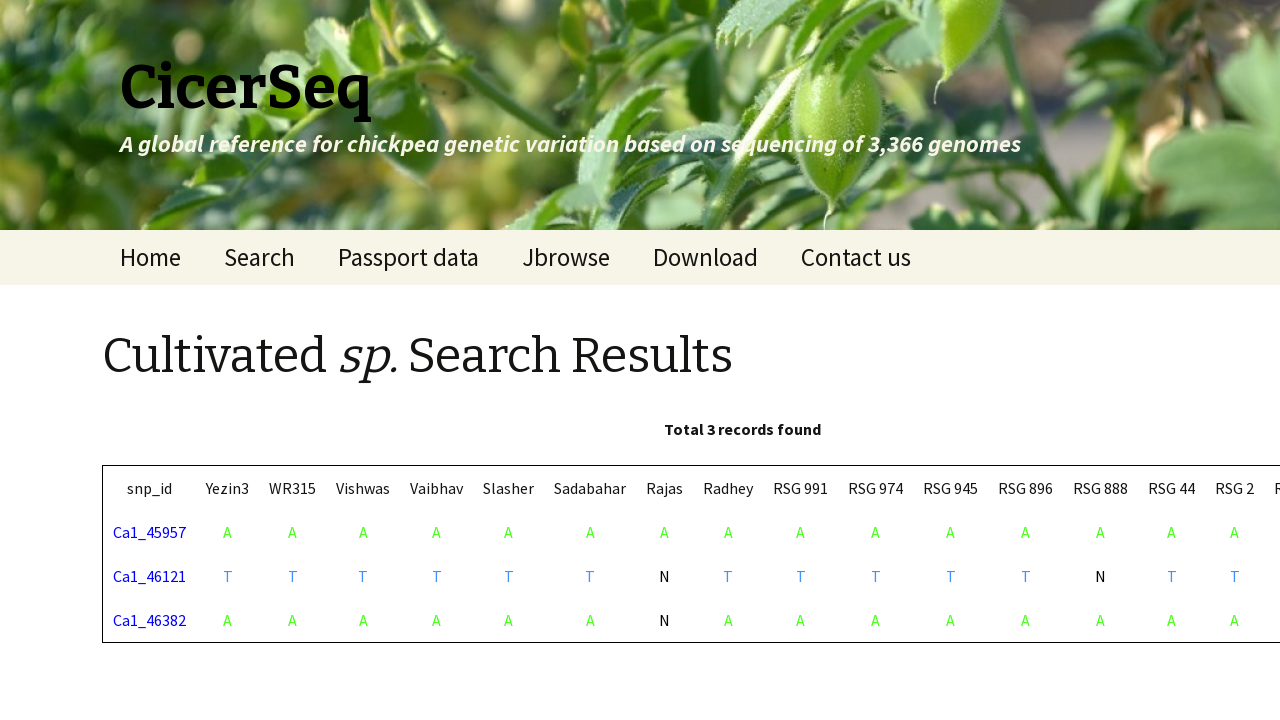